Tests that todo data persists after page reload

Starting URL: https://demo.playwright.dev/todomvc

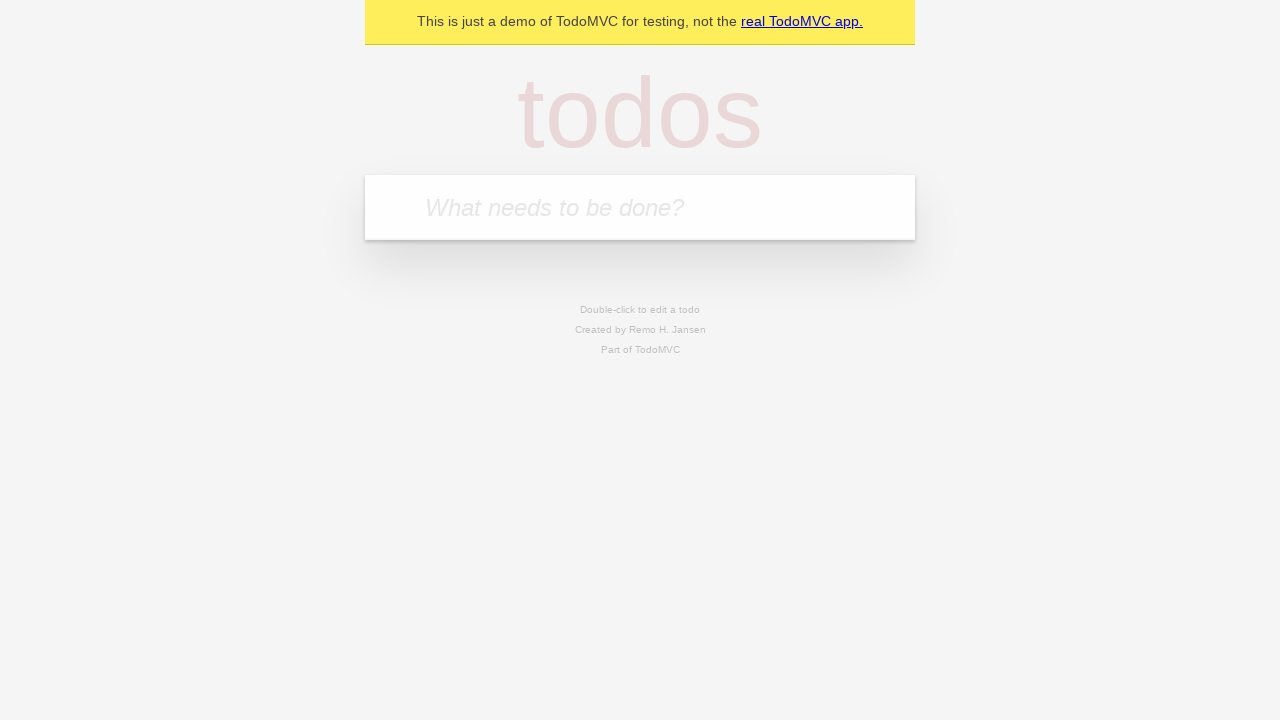

Filled new todo input with 'buy some cheese' on internal:attr=[placeholder="What needs to be done?"i]
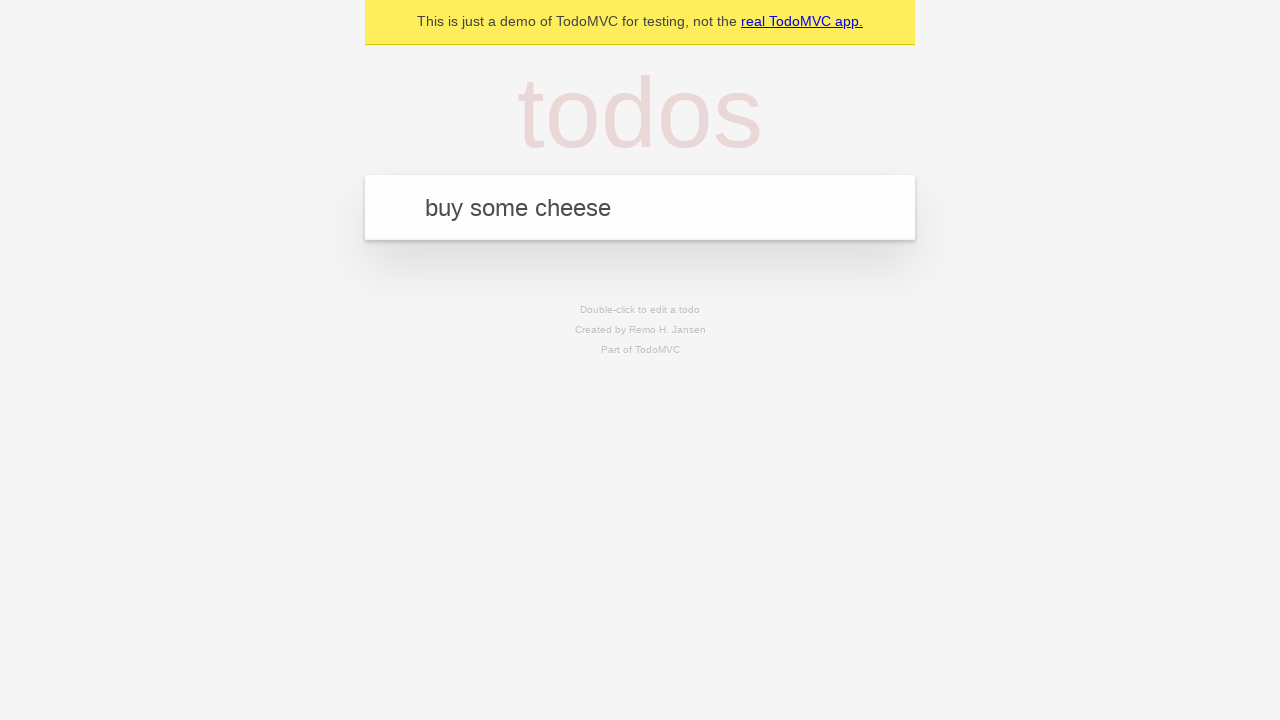

Pressed Enter to create todo 'buy some cheese' on internal:attr=[placeholder="What needs to be done?"i]
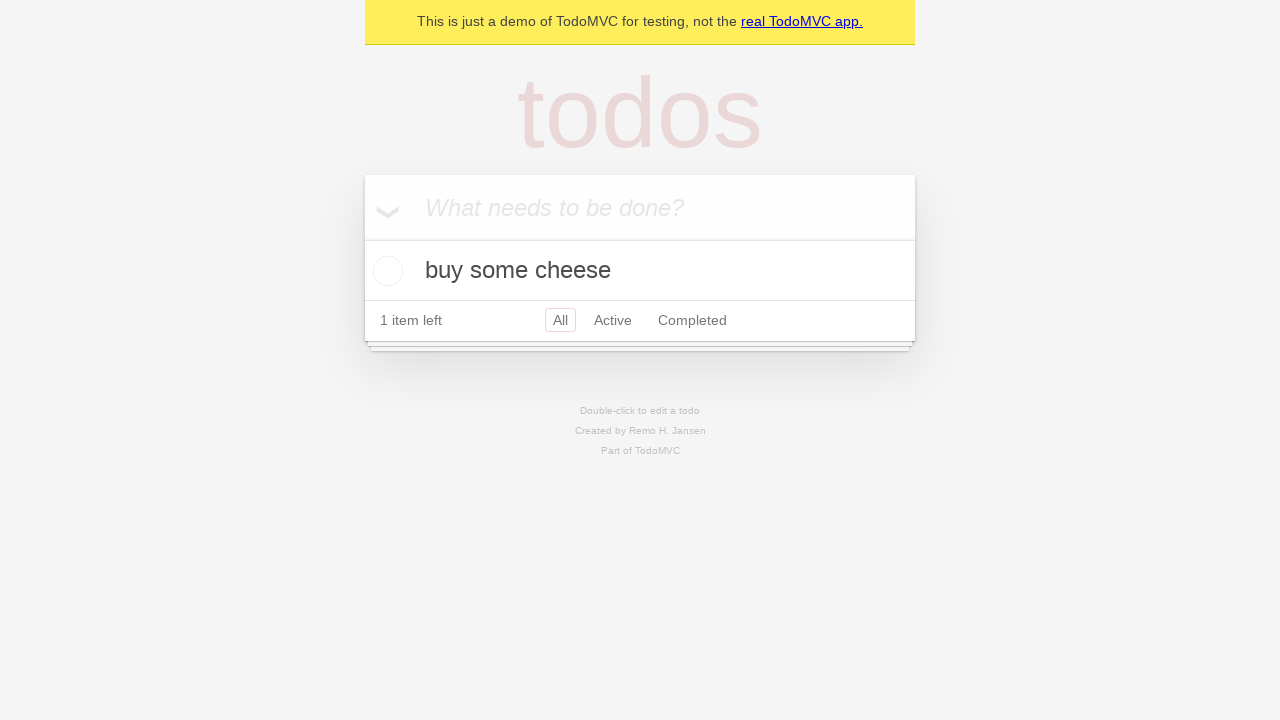

Filled new todo input with 'feed the cat' on internal:attr=[placeholder="What needs to be done?"i]
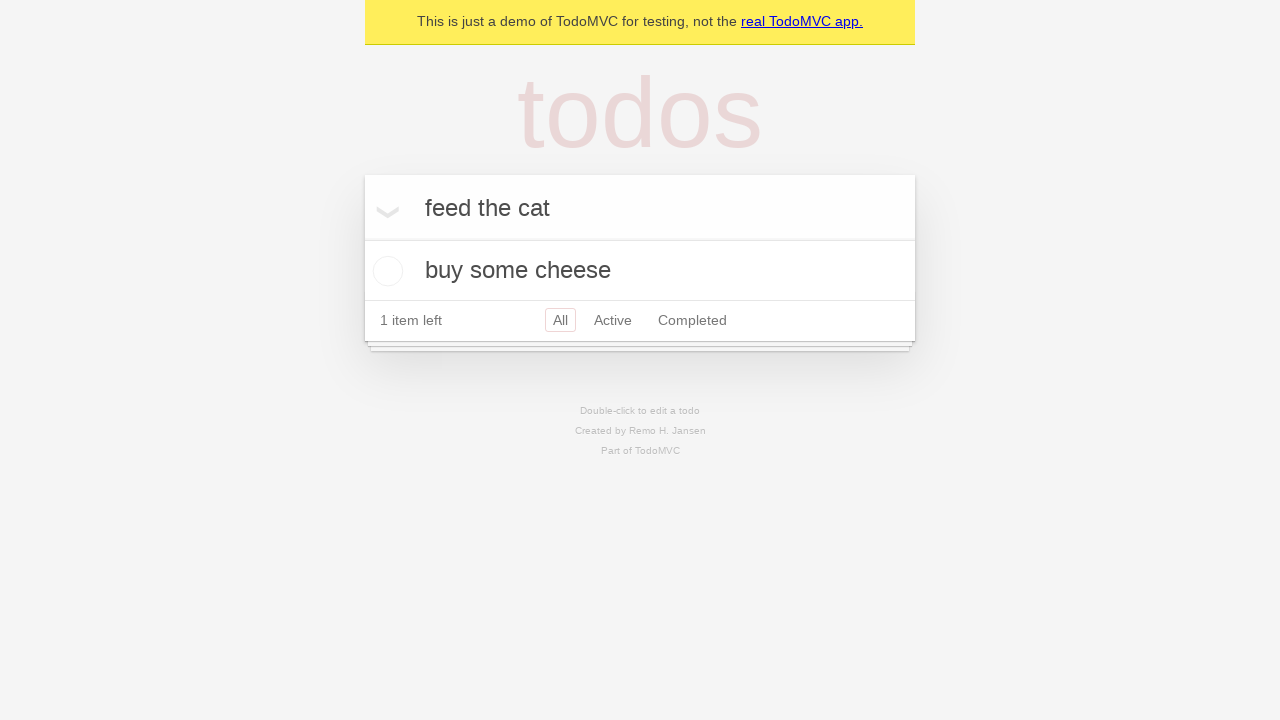

Pressed Enter to create todo 'feed the cat' on internal:attr=[placeholder="What needs to be done?"i]
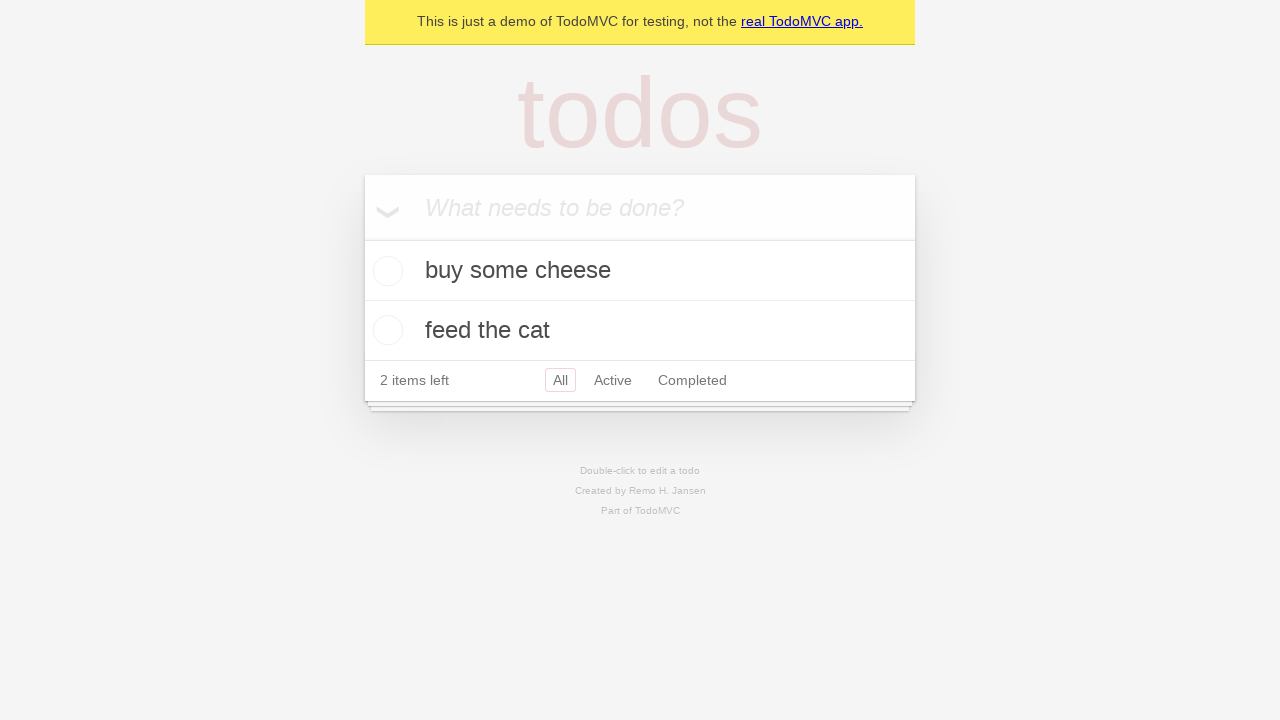

Located all todo items
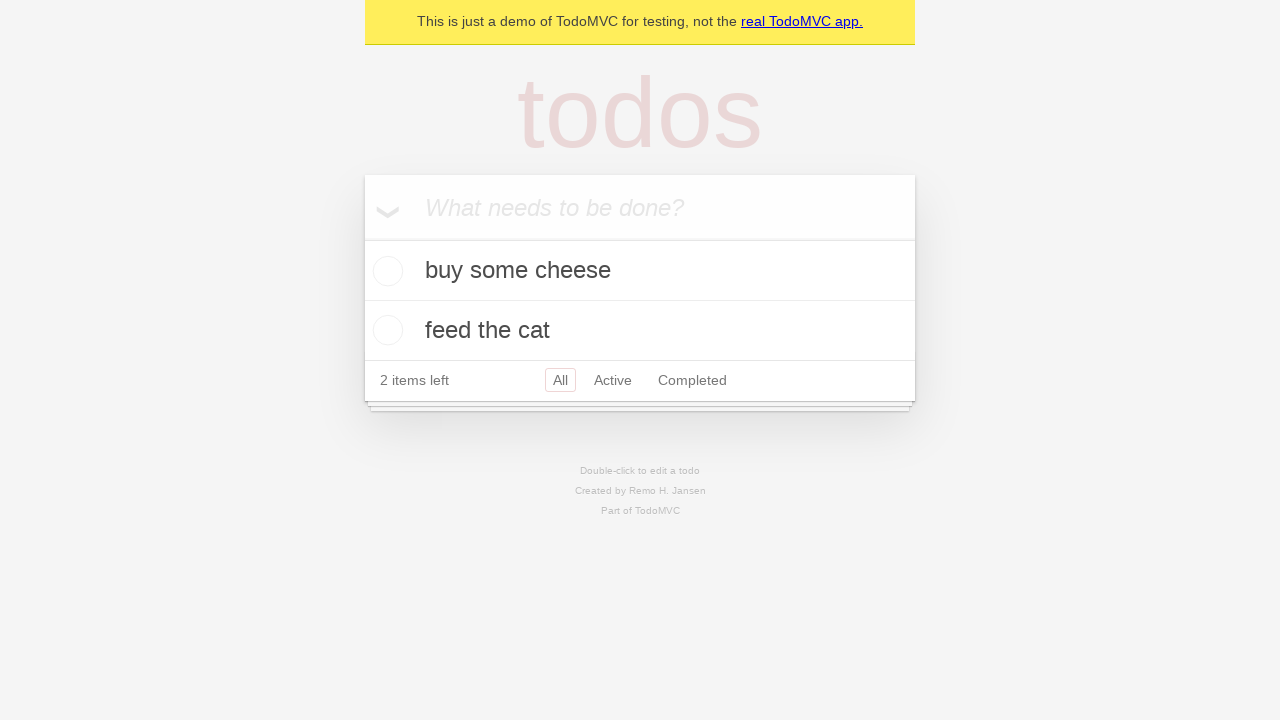

Located checkbox for first todo item
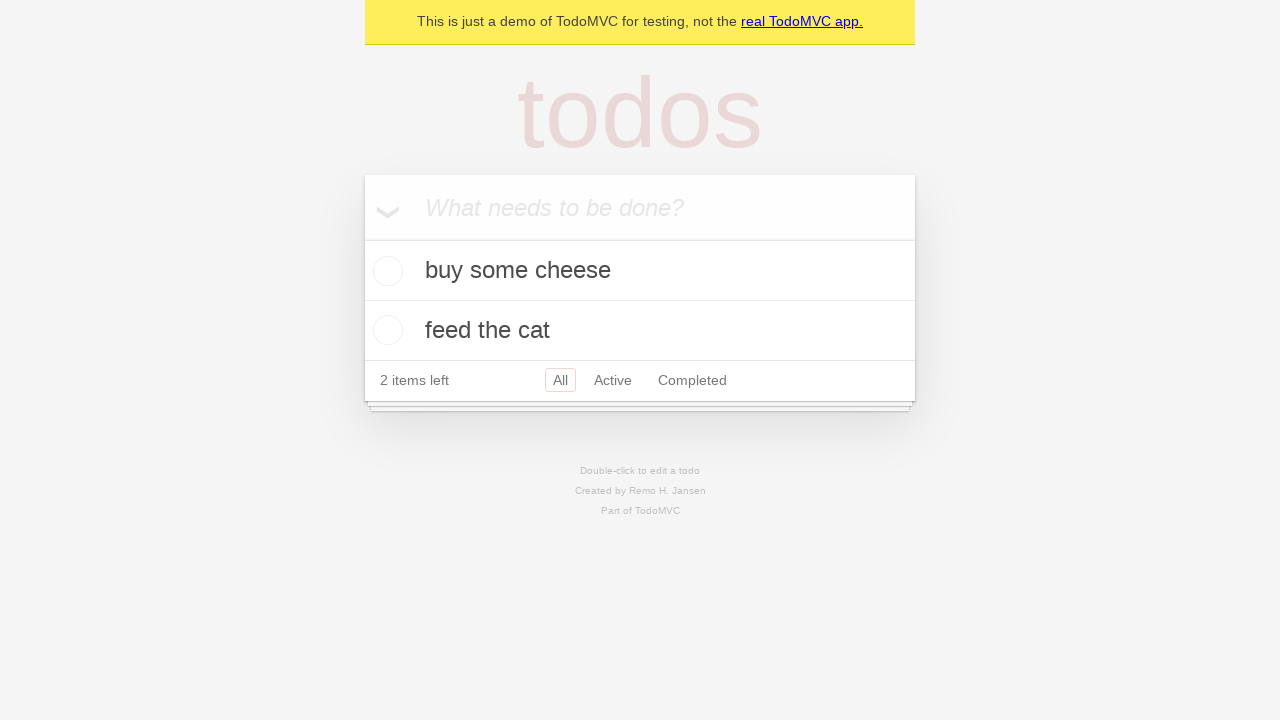

Checked the first todo item at (385, 271) on internal:testid=[data-testid="todo-item"s] >> nth=0 >> internal:role=checkbox
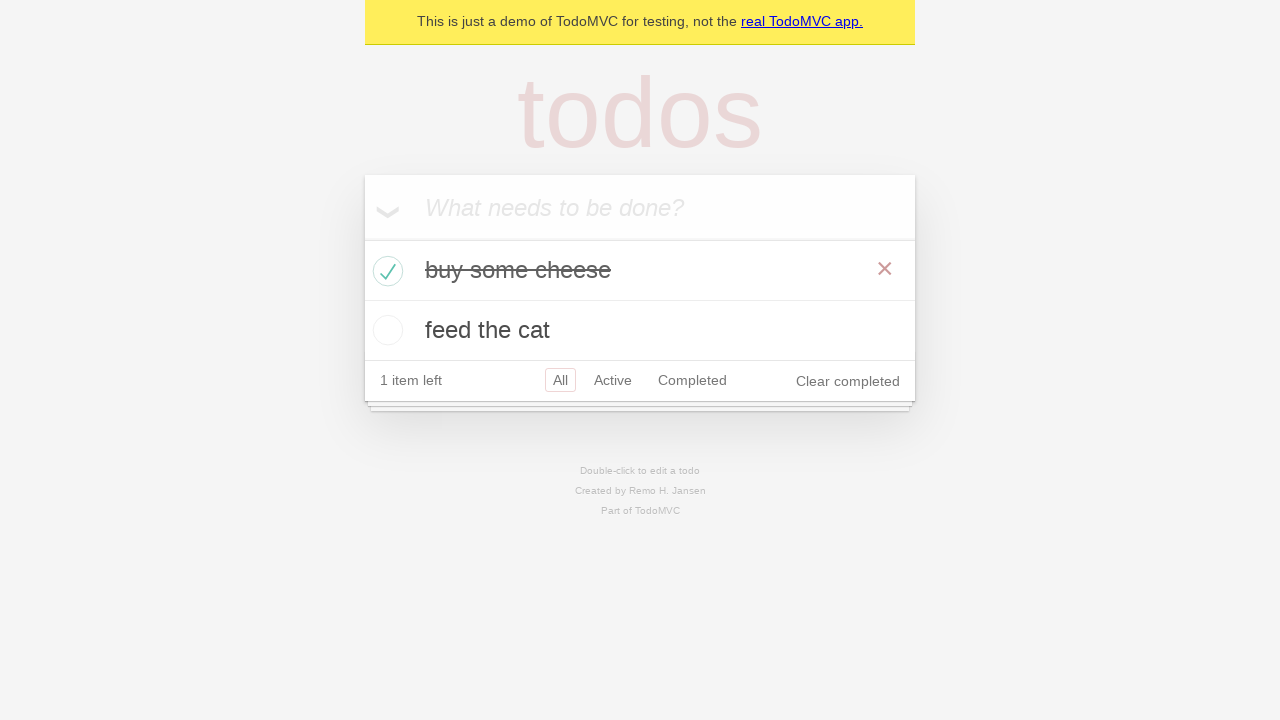

Reloaded the page
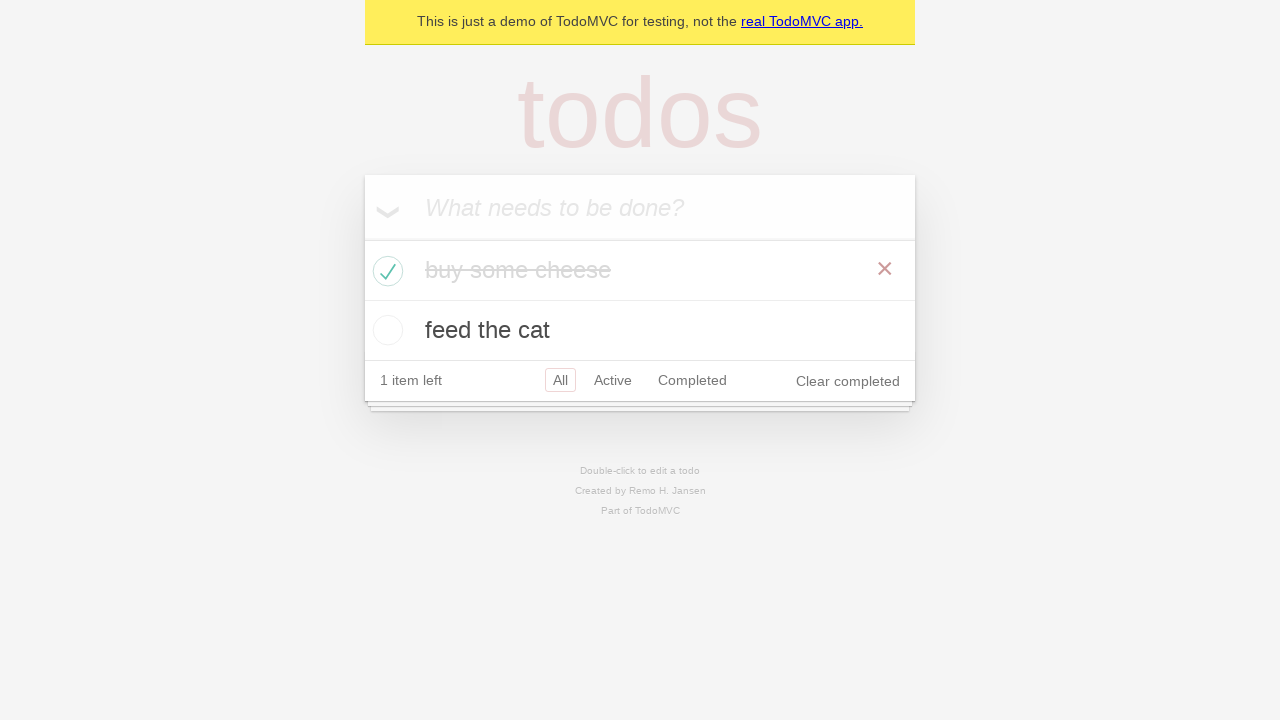

Todo items loaded after page reload
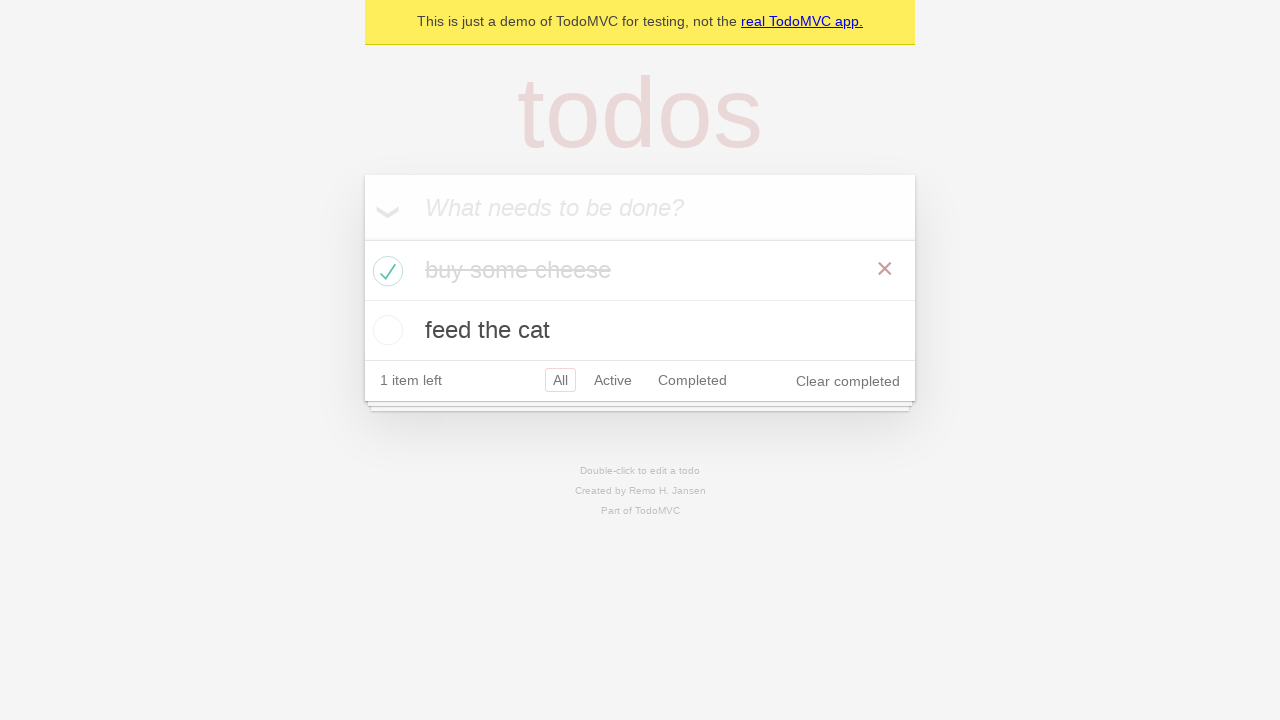

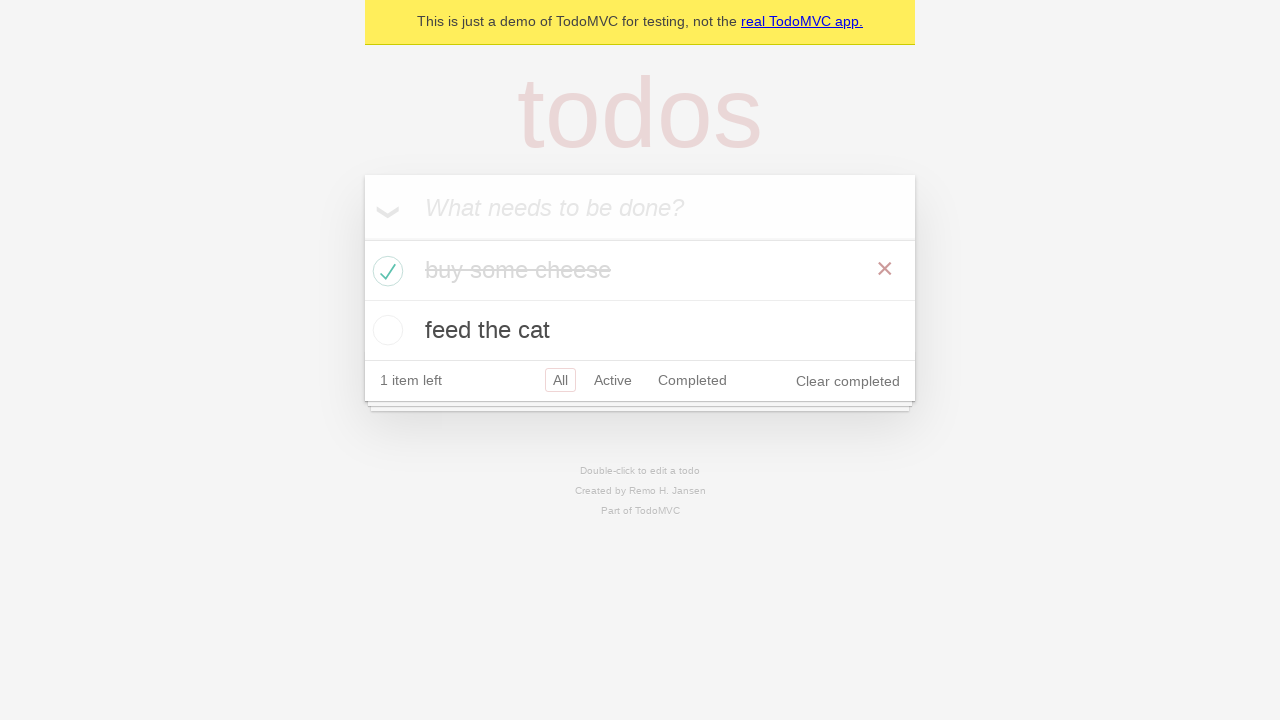